Navigates to the OrangeHRM login page and verifies that images and links are present on the page by waiting for these elements to load.

Starting URL: https://opensource-demo.orangehrmlive.com/web/index.php/auth/login

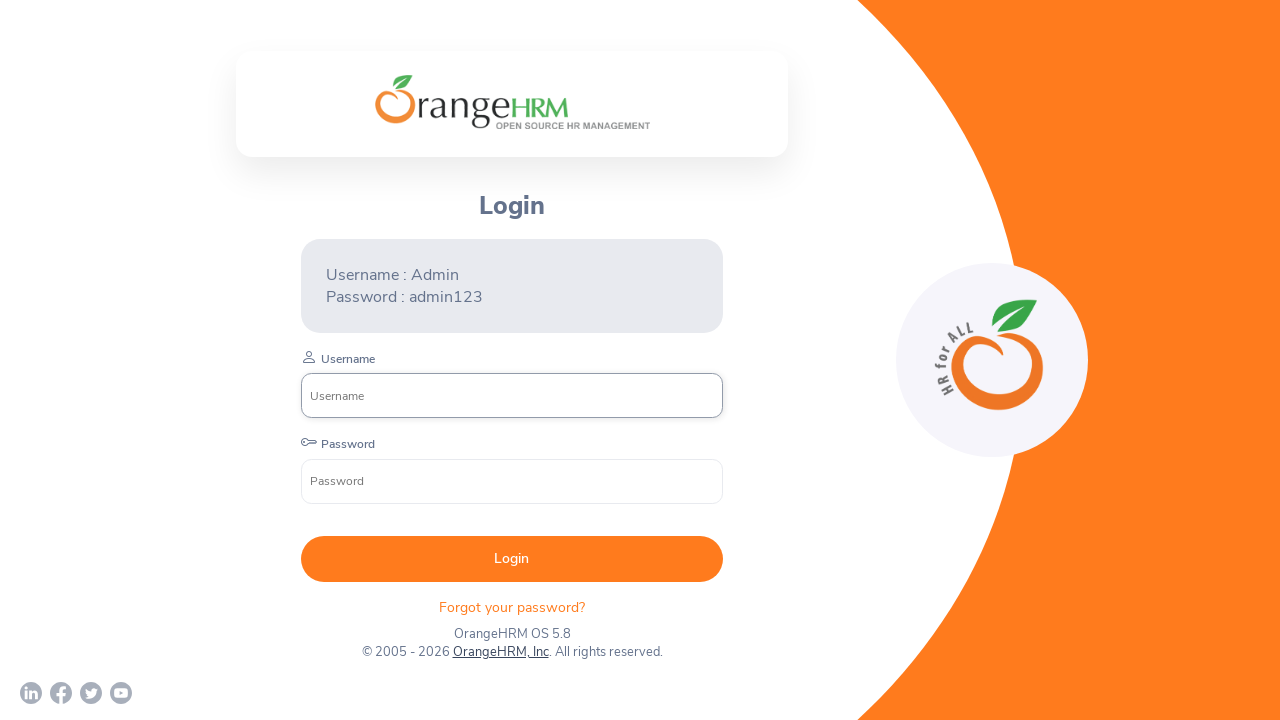

Navigated to OrangeHRM login page
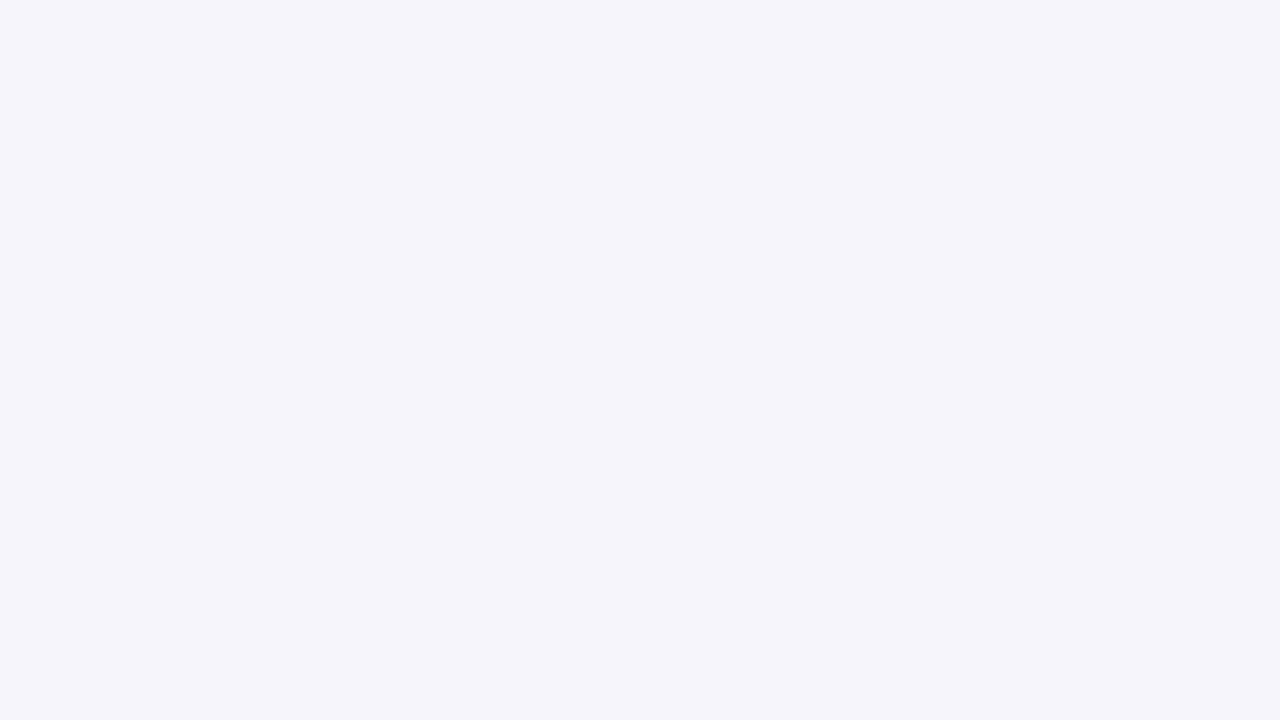

Images loaded on the page
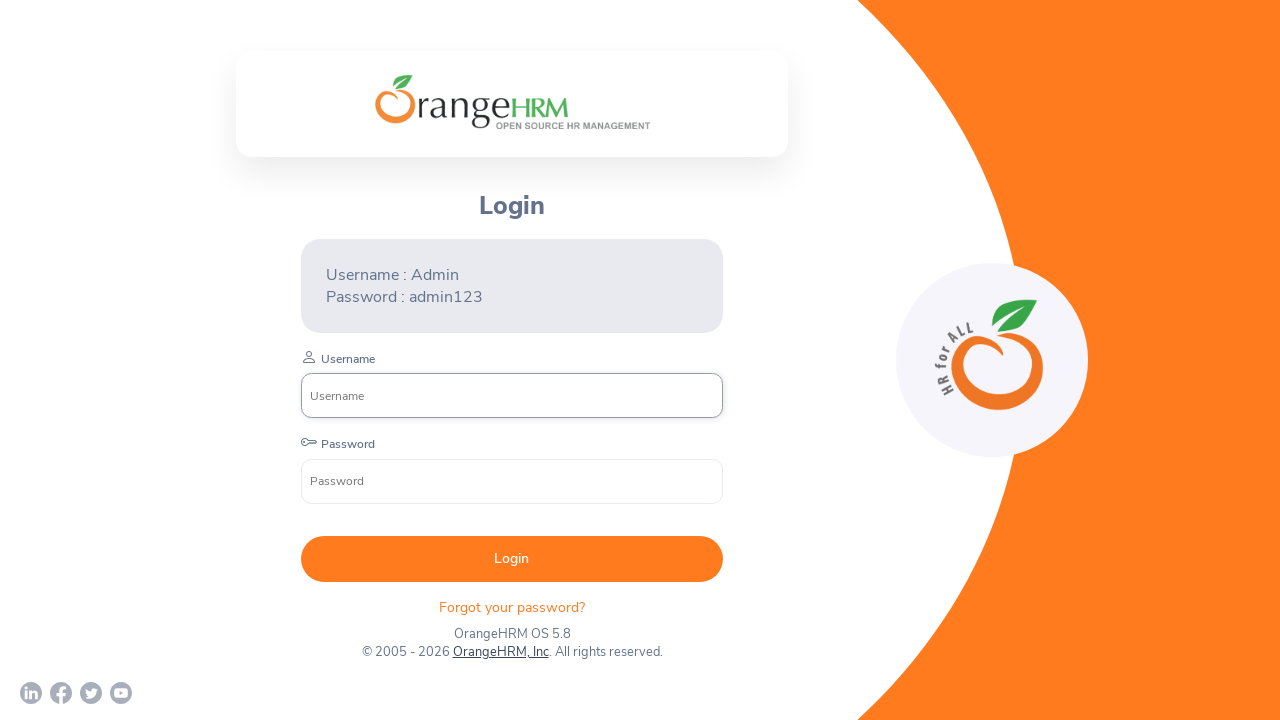

Links loaded on the page
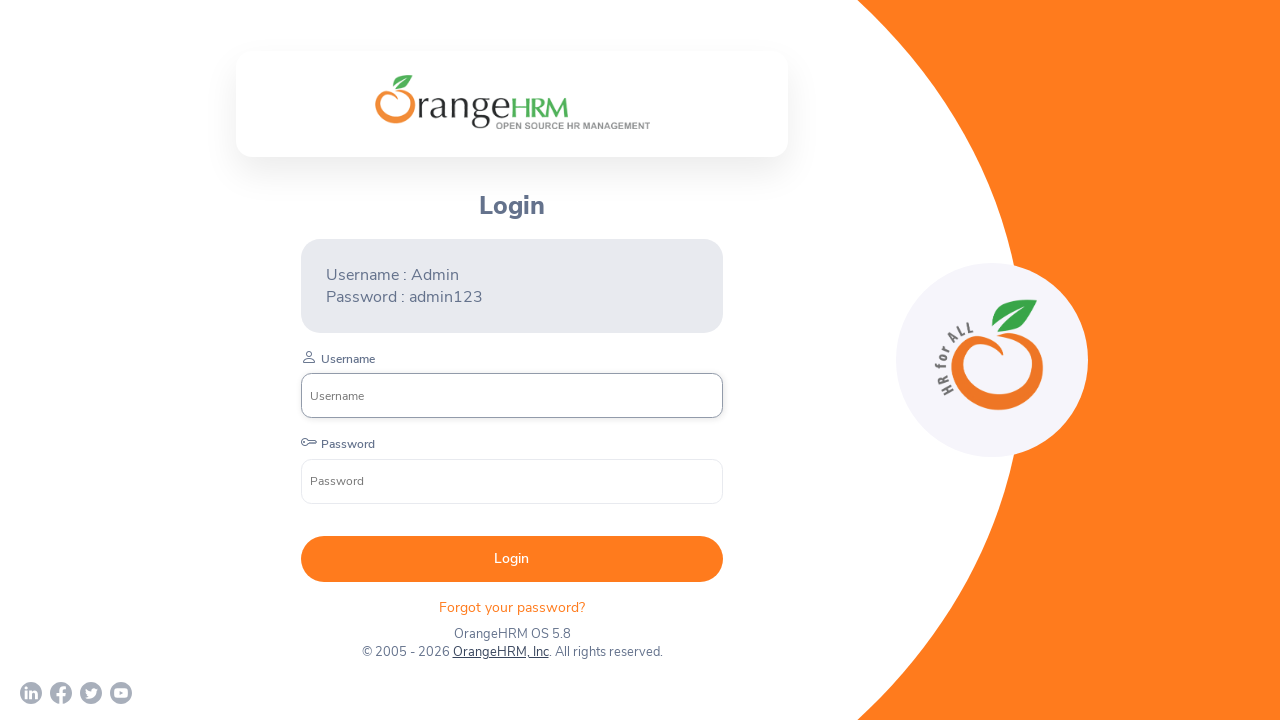

Verified that images are present on the page (count > 0)
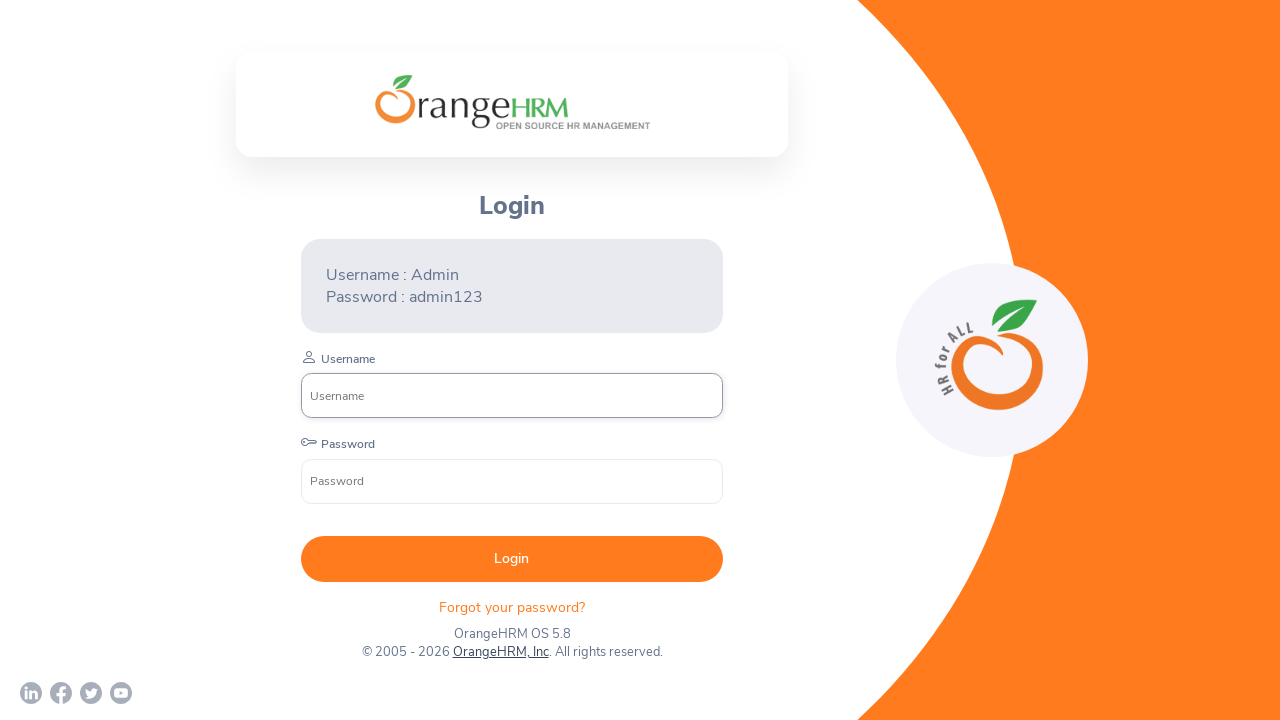

Verified that links are present on the page (count > 0)
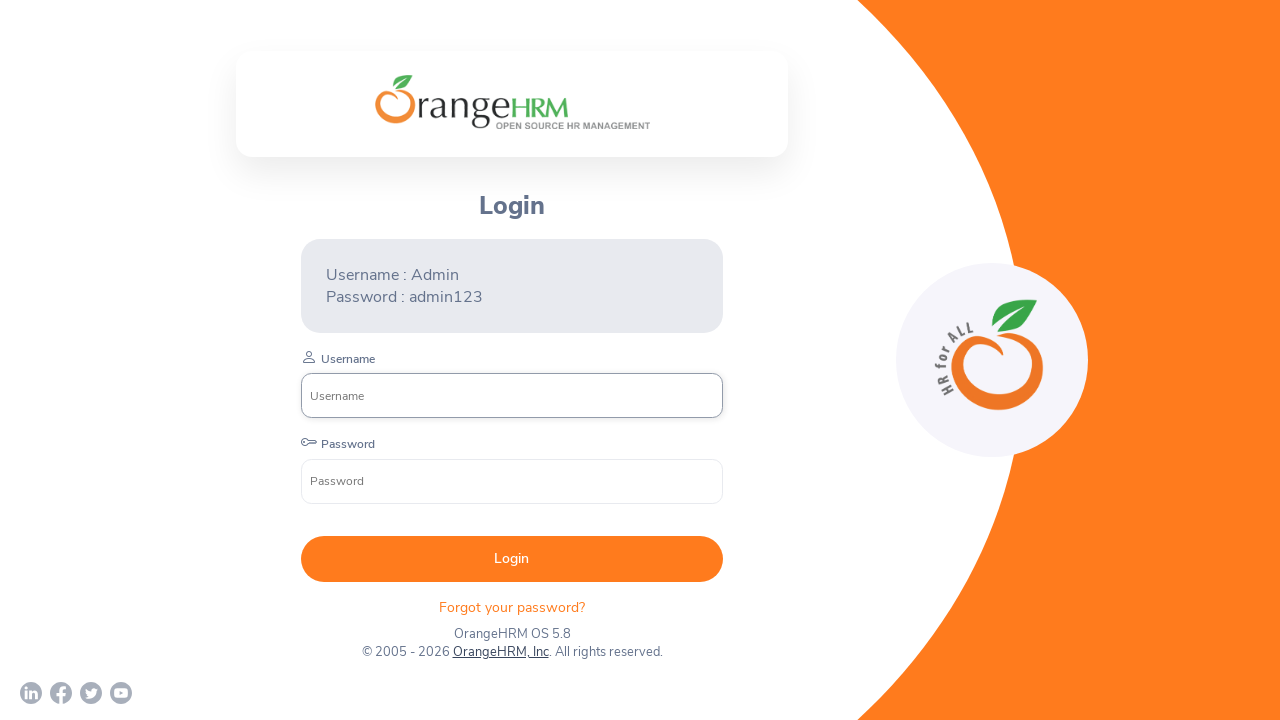

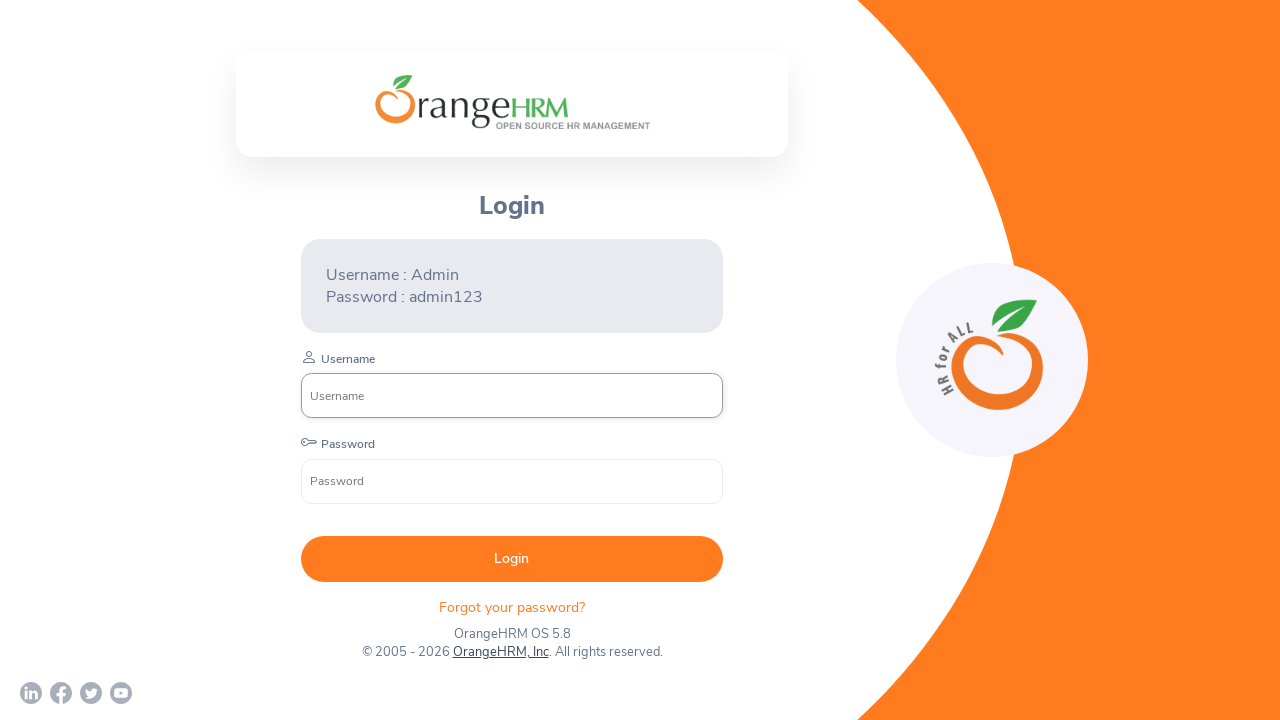